Tests window switching functionality by clicking a link that opens a new window and switching to it

Starting URL: https://the-internet.herokuapp.com/windows

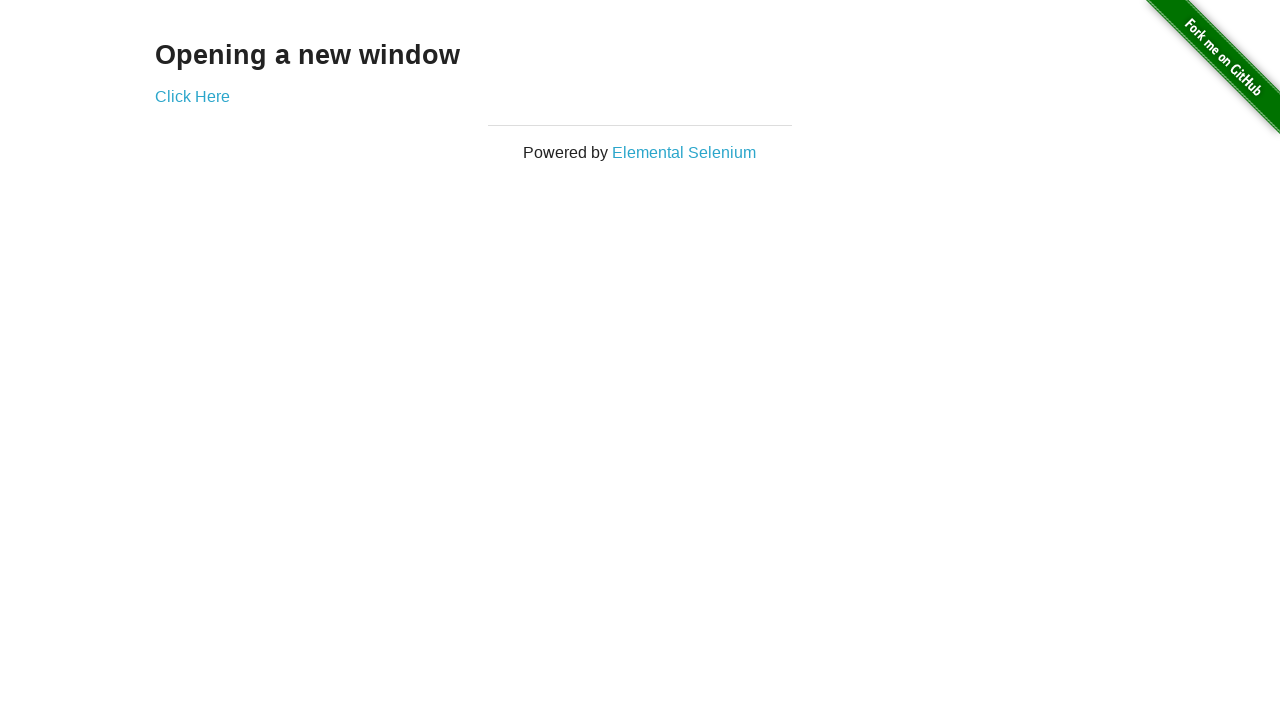

Clicked 'Click Here' link to open new window at (192, 96) on text='Click Here'
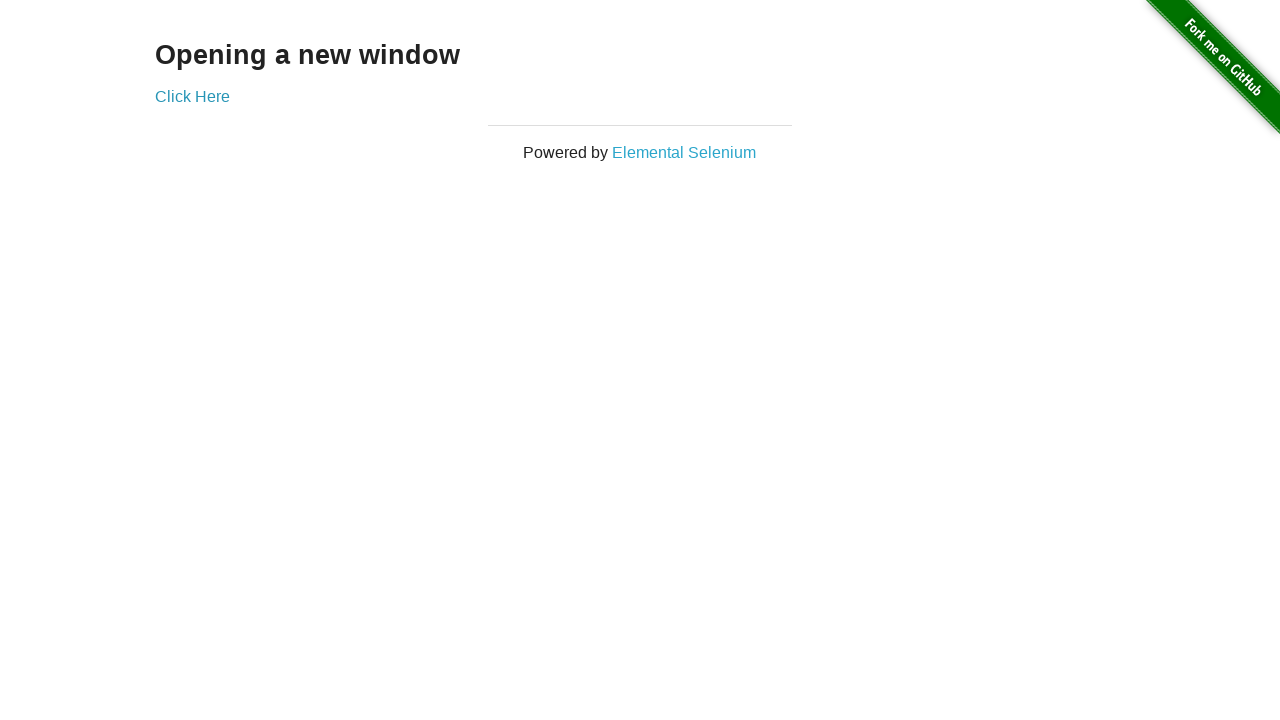

Waited for new window to open
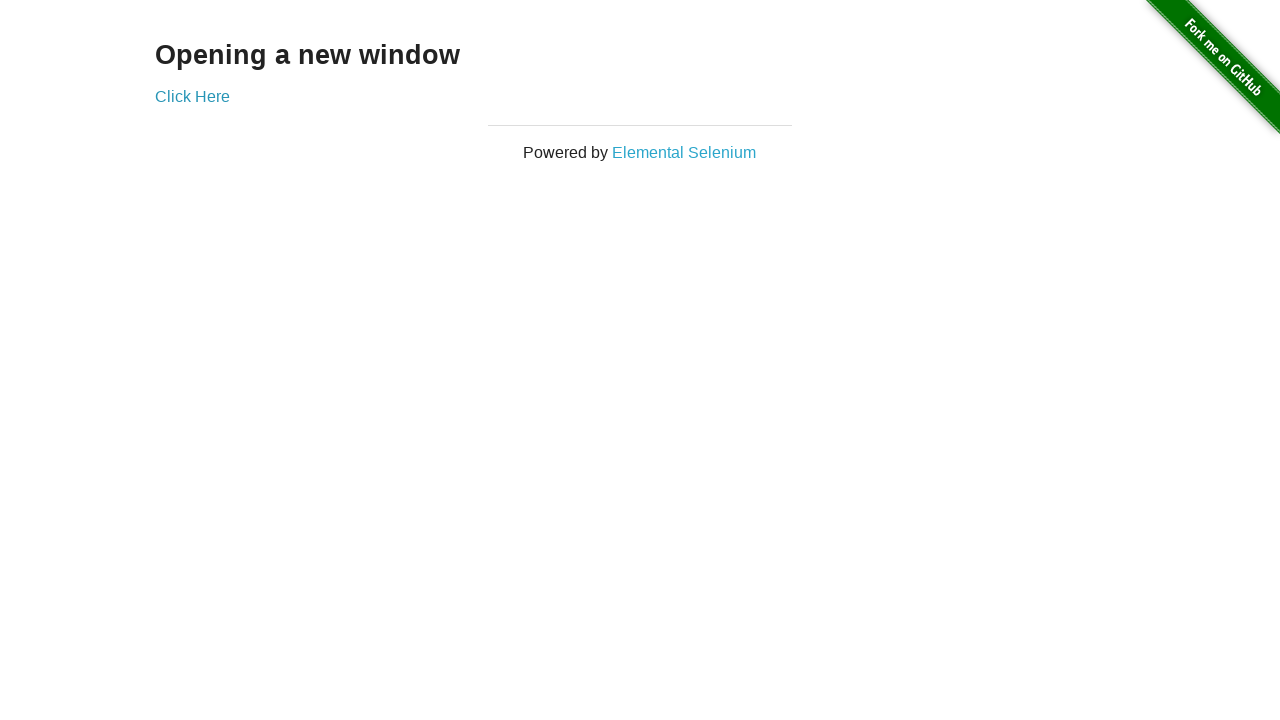

Switched to newly opened window
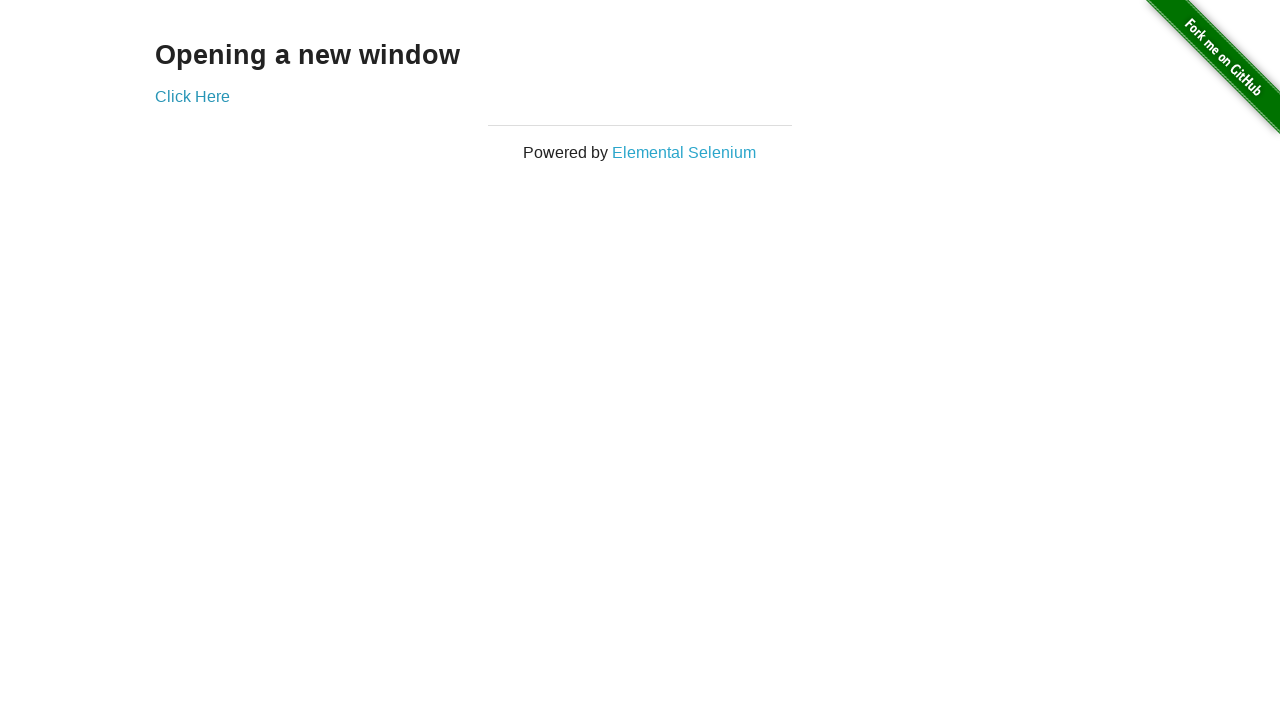

New window header element loaded
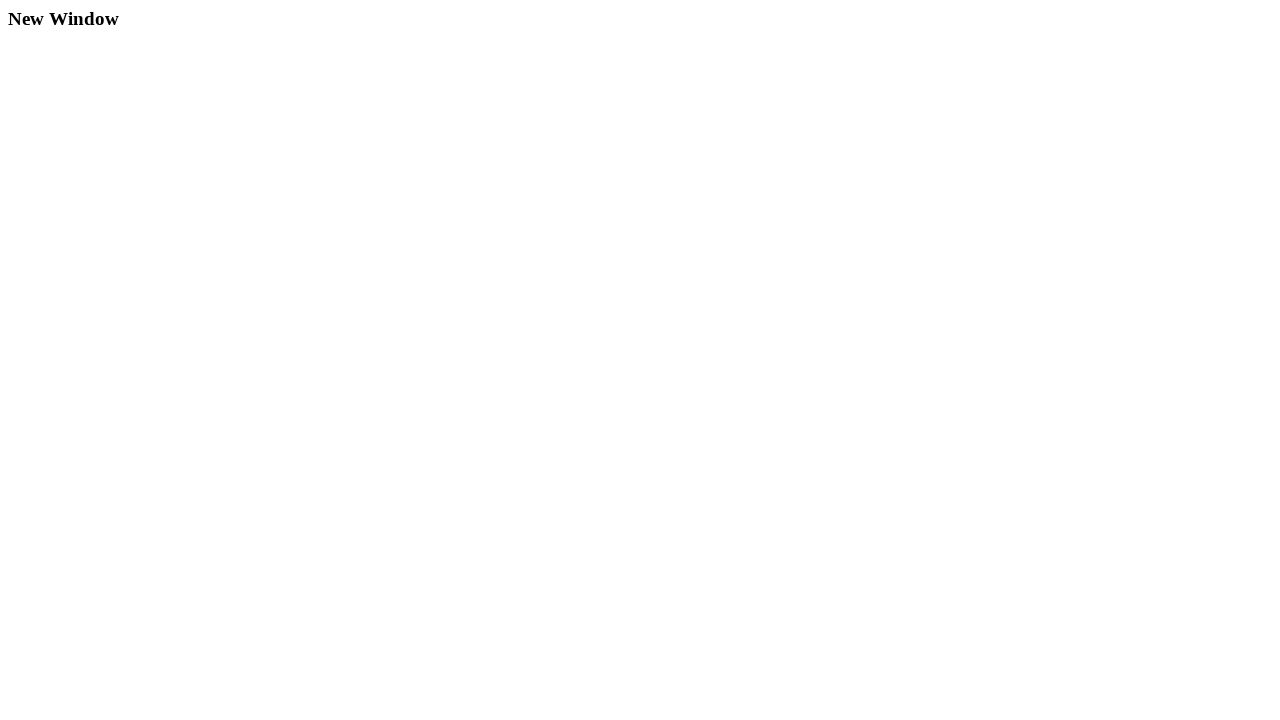

Retrieved new window header text: New Window
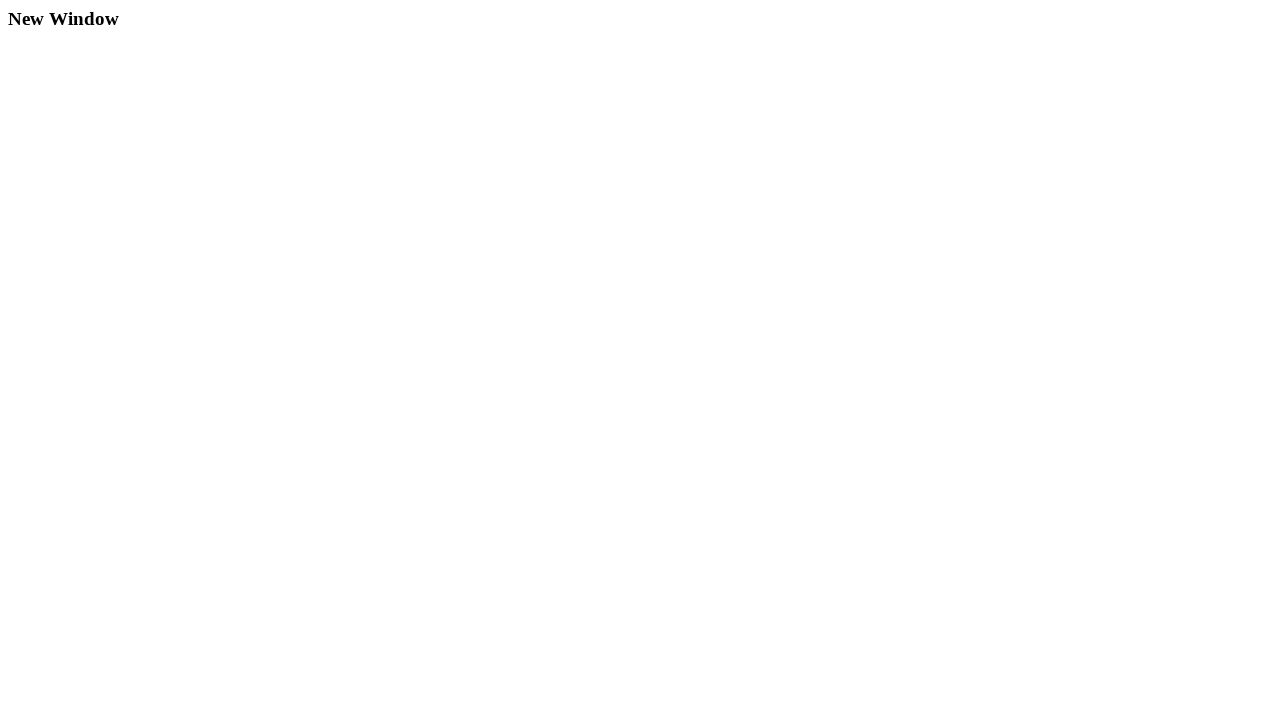

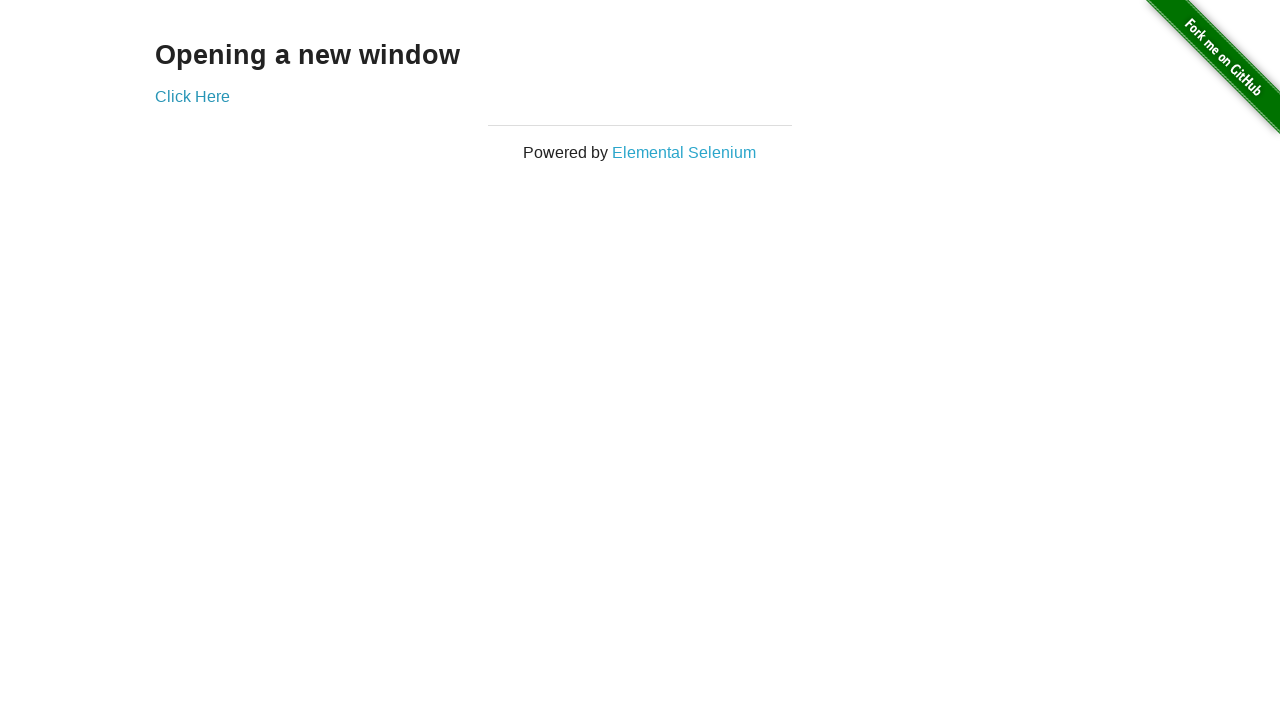